Tests multi-select dropdown functionality by selecting all options, then deselecting all, and verifying the dropdown is empty

Starting URL: https://demoqa.com/select-menu

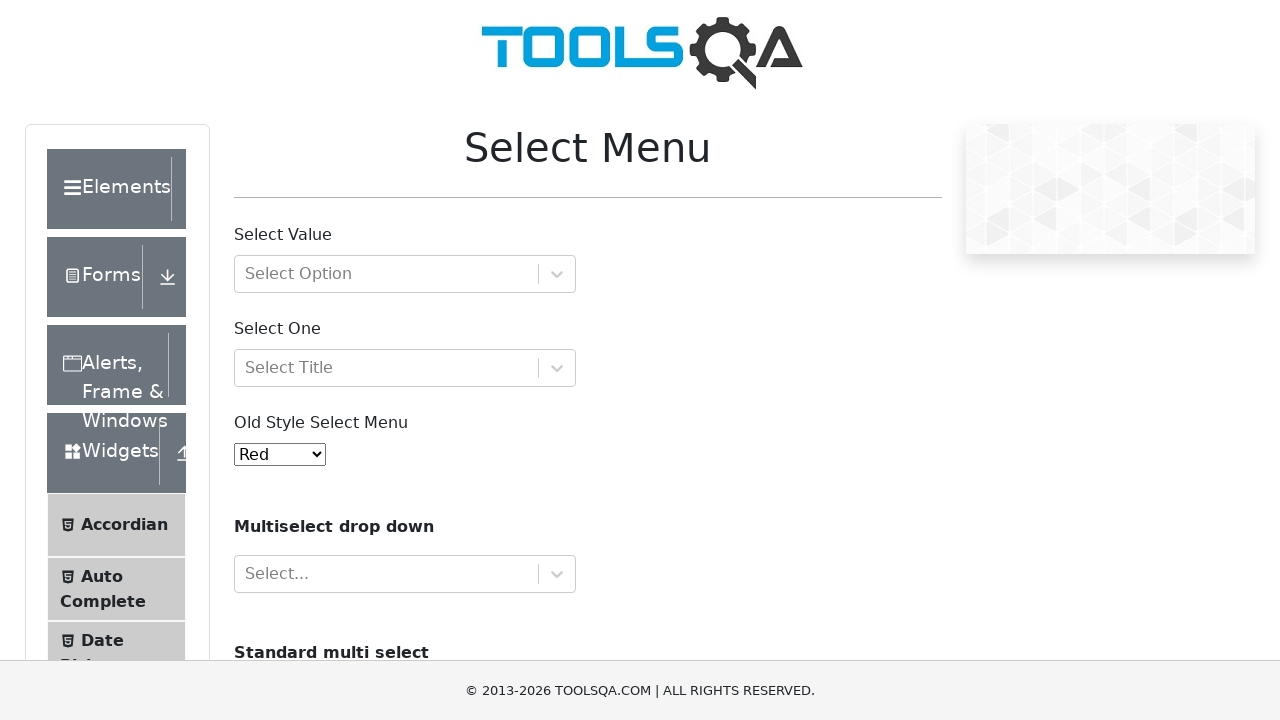

Located multi-select dropdown with id 'cars'
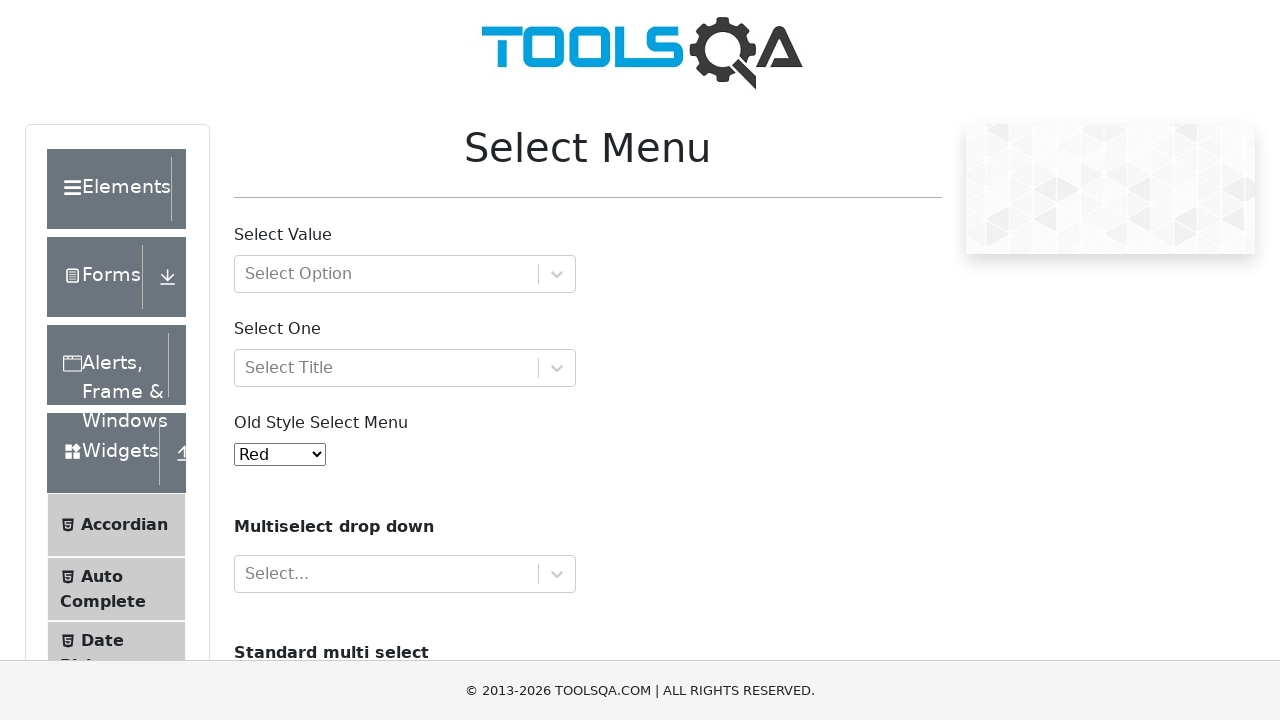

Dropdown is now visible
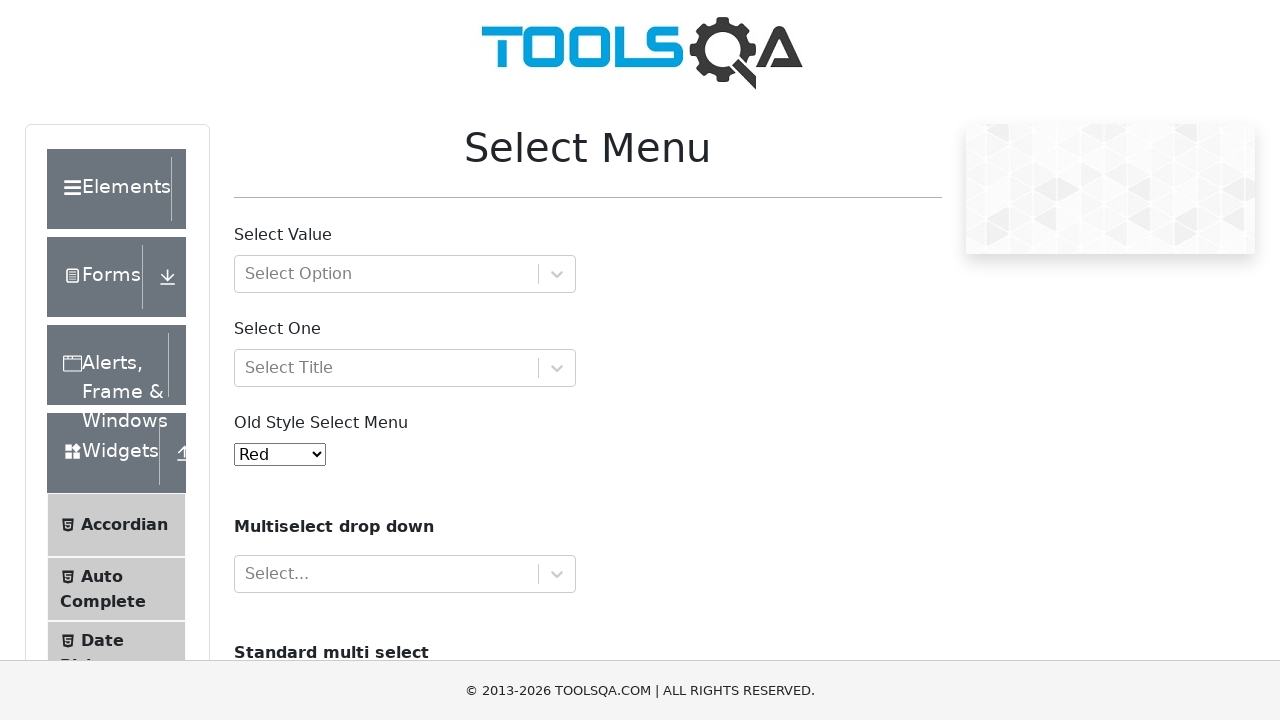

Found 4 options in the dropdown
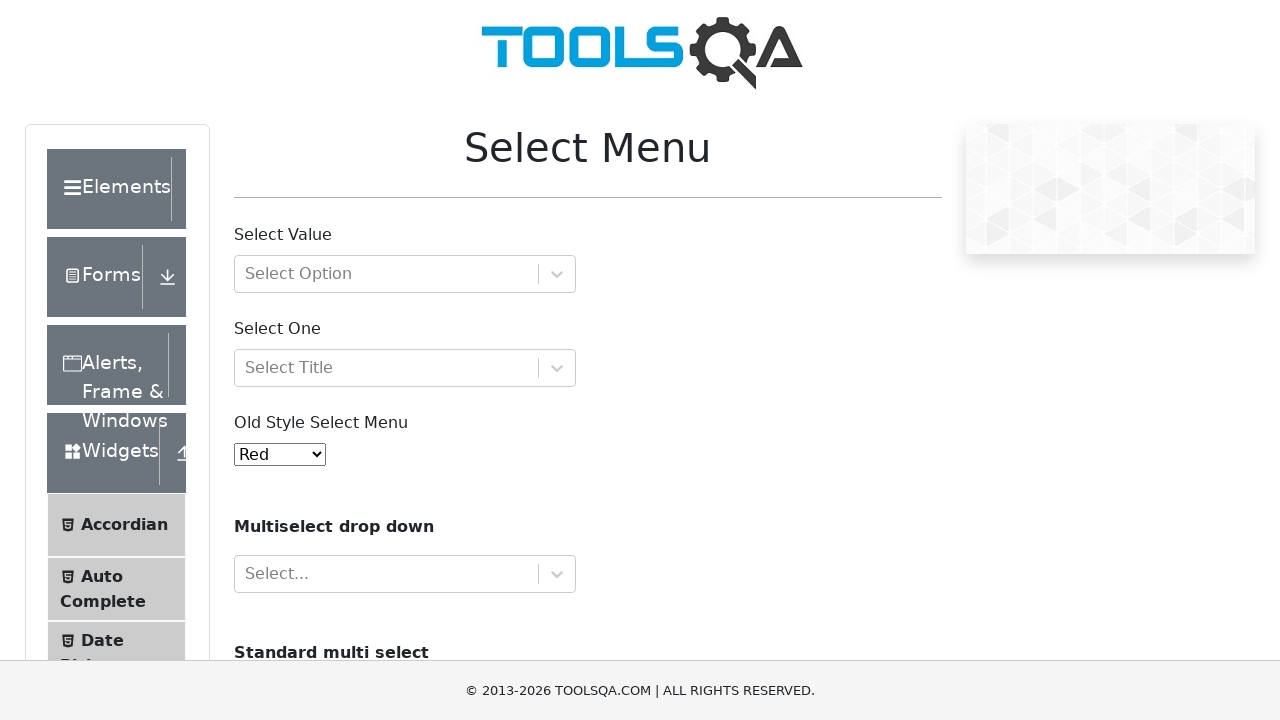

Selected option 1 of 4 using Ctrl+click at (258, 360) on select#cars >> option >> nth=0
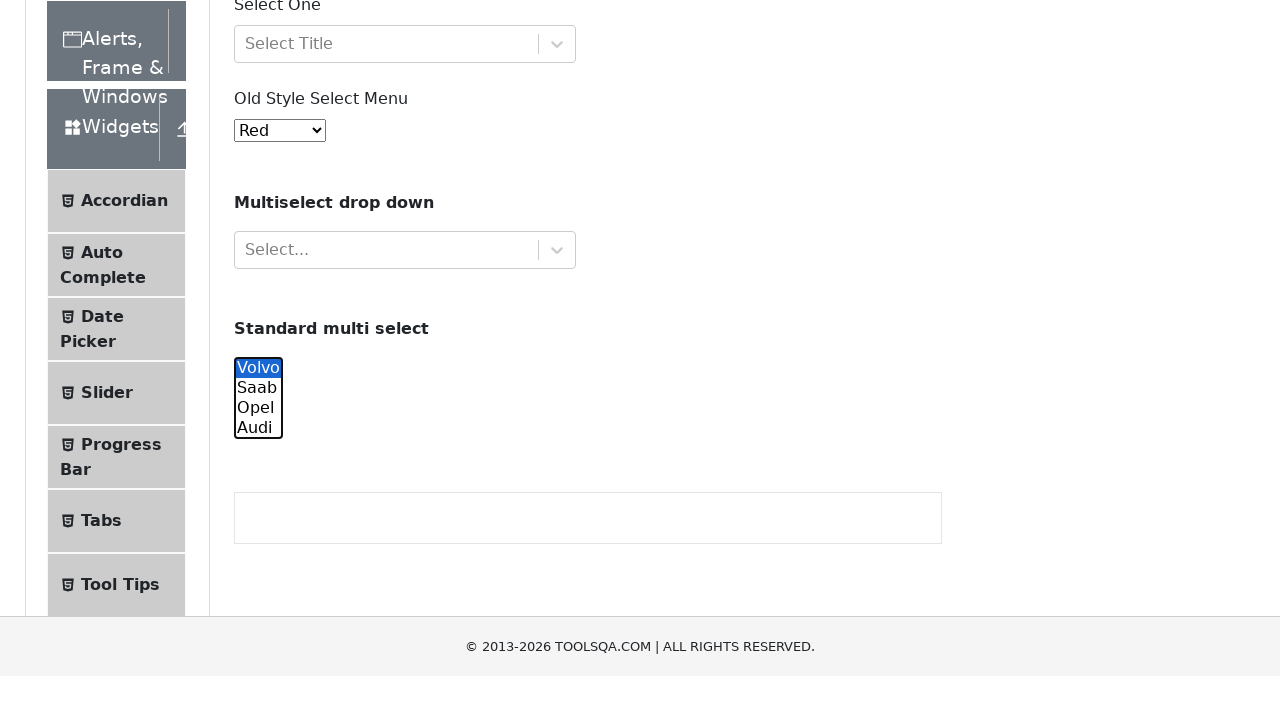

Selected option 2 of 4 using Ctrl+click at (258, 360) on select#cars >> option >> nth=1
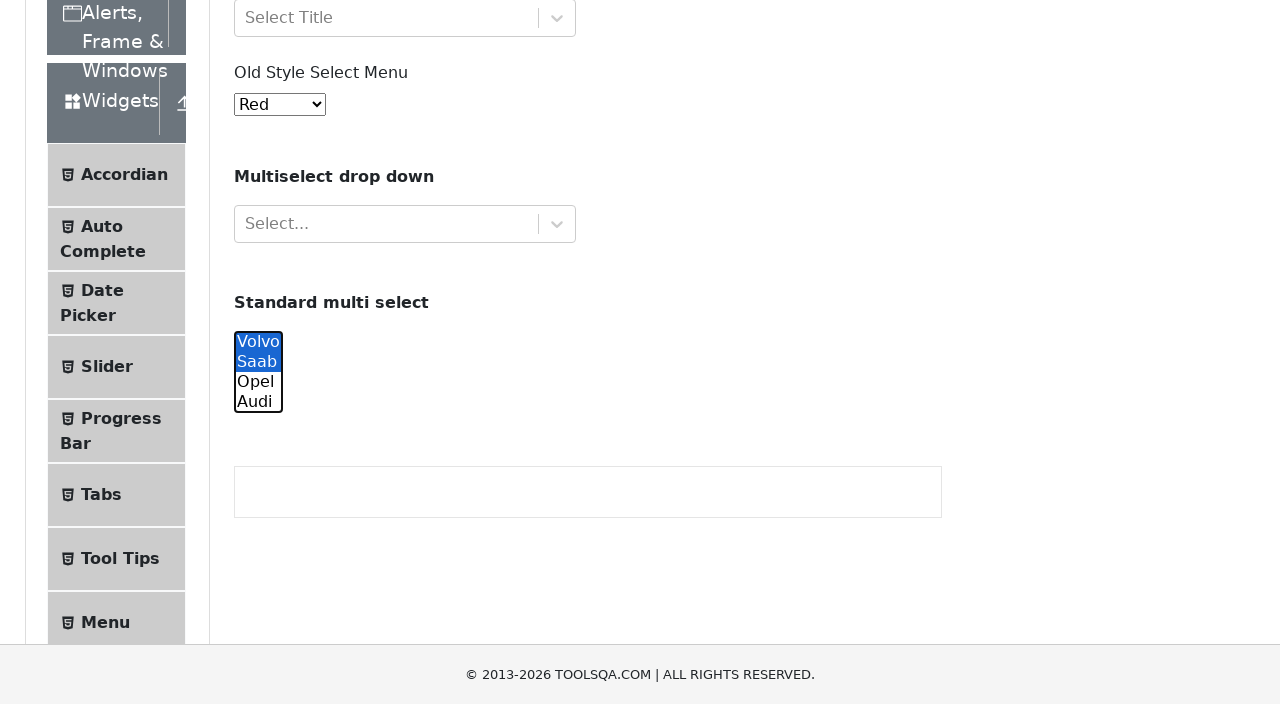

Selected option 3 of 4 using Ctrl+click at (258, 82) on select#cars >> option >> nth=2
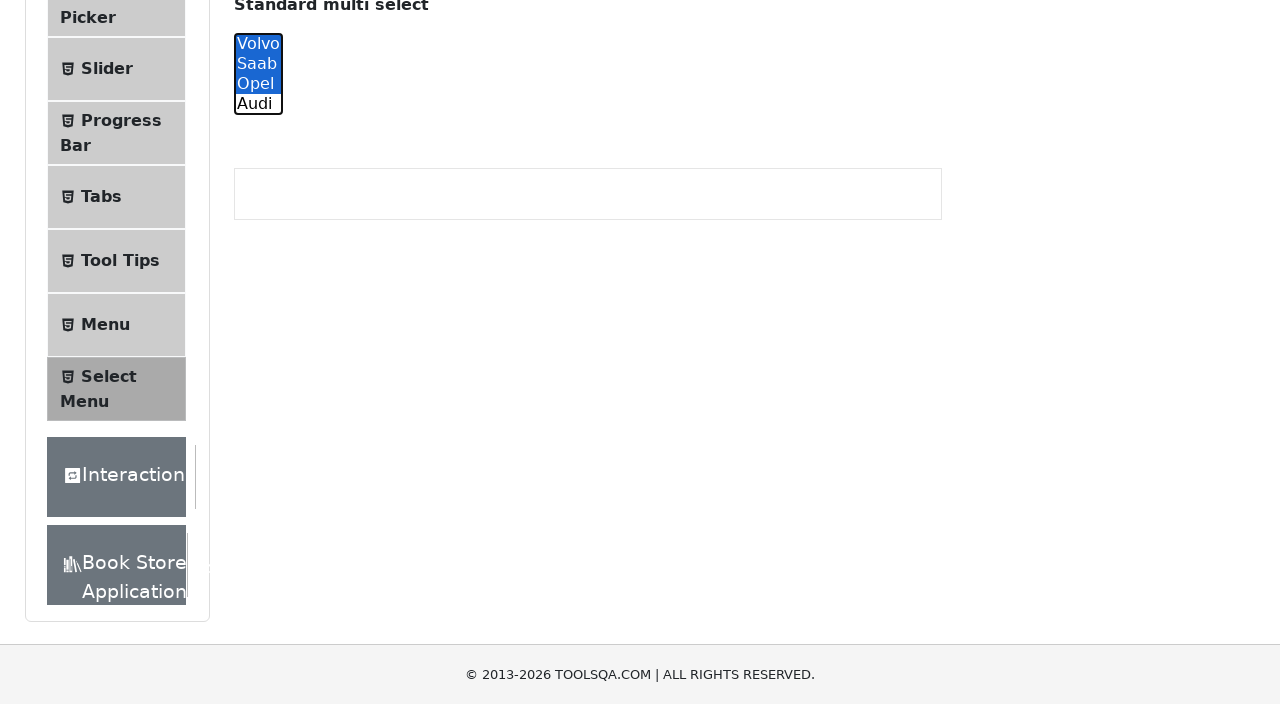

Selected option 4 of 4 using Ctrl+click at (258, 102) on select#cars >> option >> nth=3
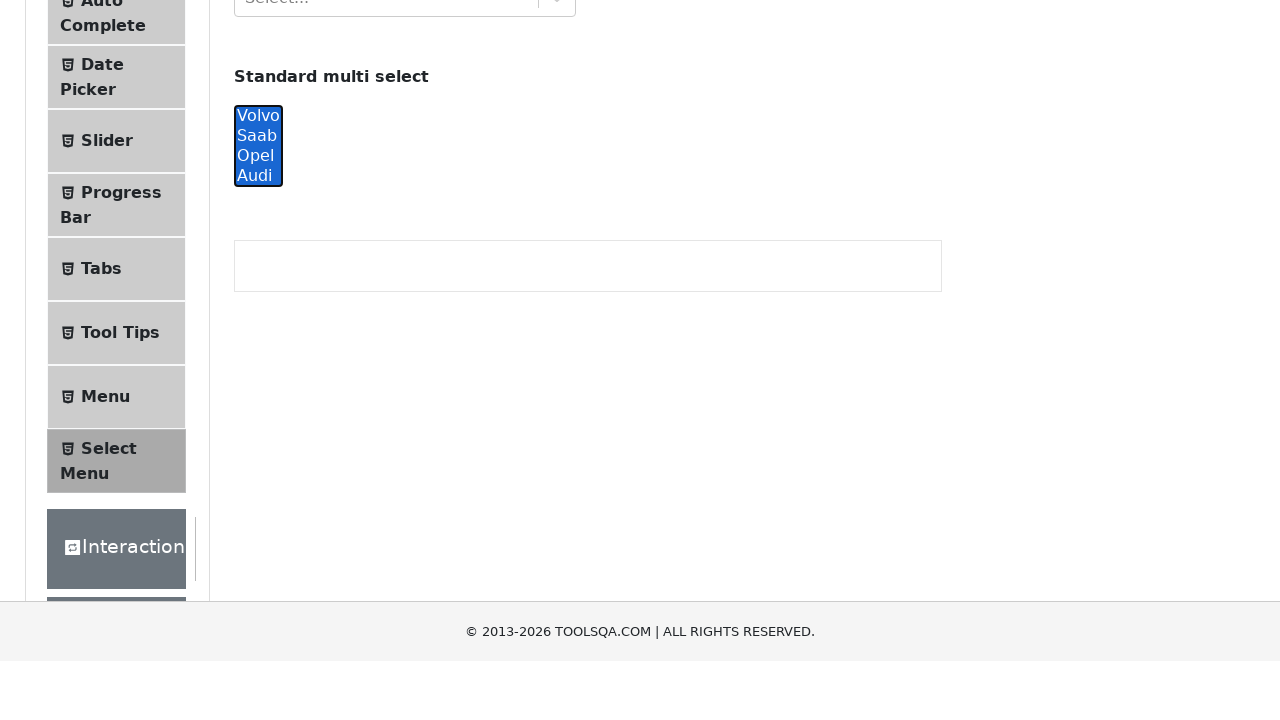

Waited 1 second for selection to register
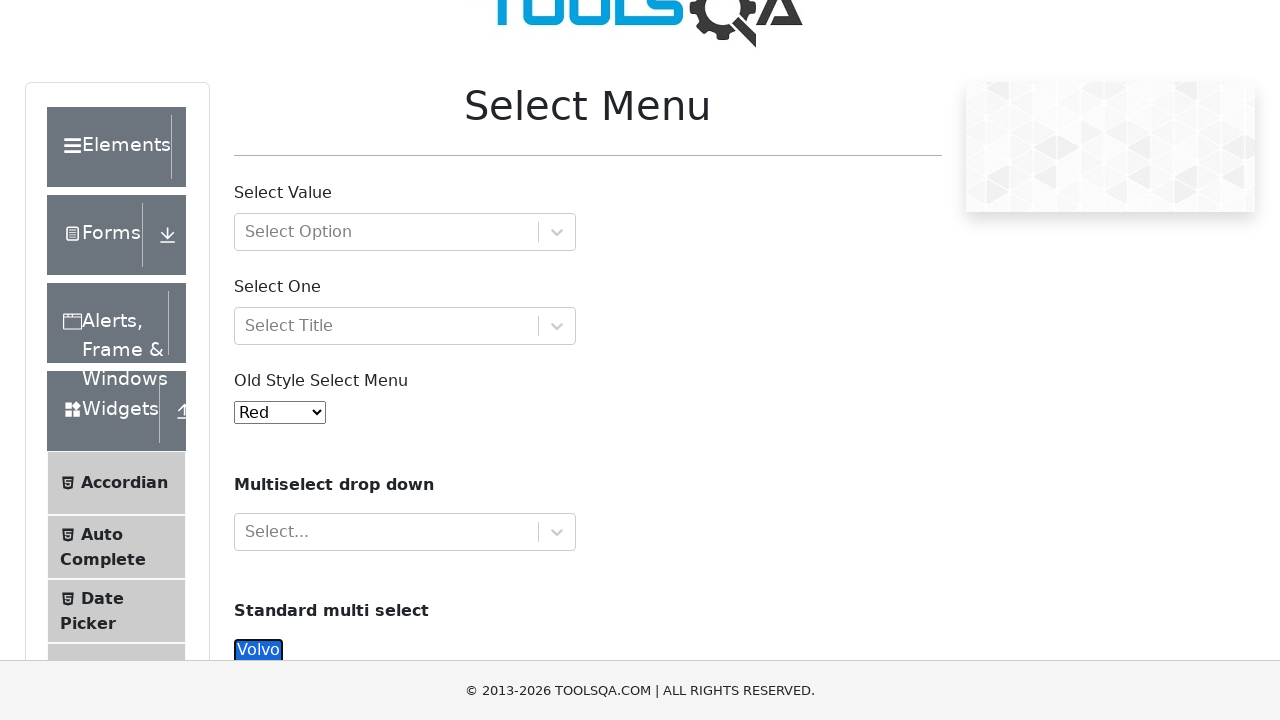

Deselected option 1 using Ctrl+click at (258, 650) on select#cars >> option >> nth=0
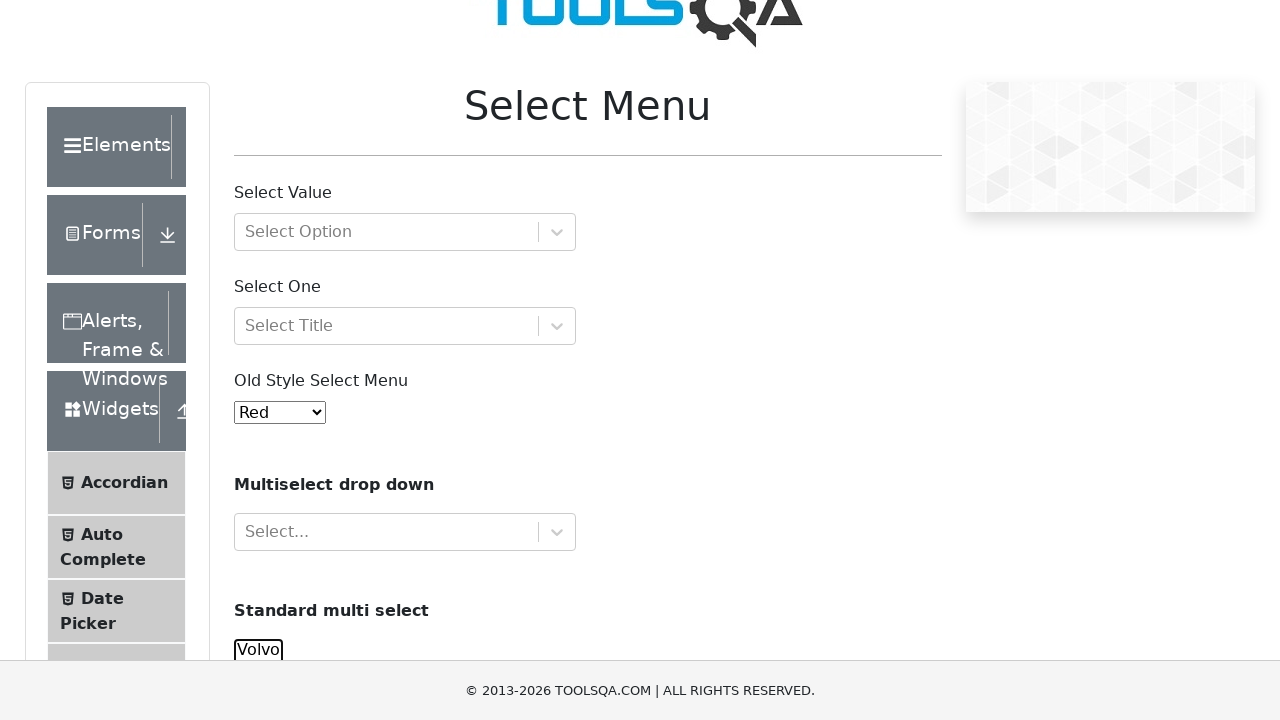

Deselected option 2 using Ctrl+click at (258, 62) on select#cars >> option >> nth=1
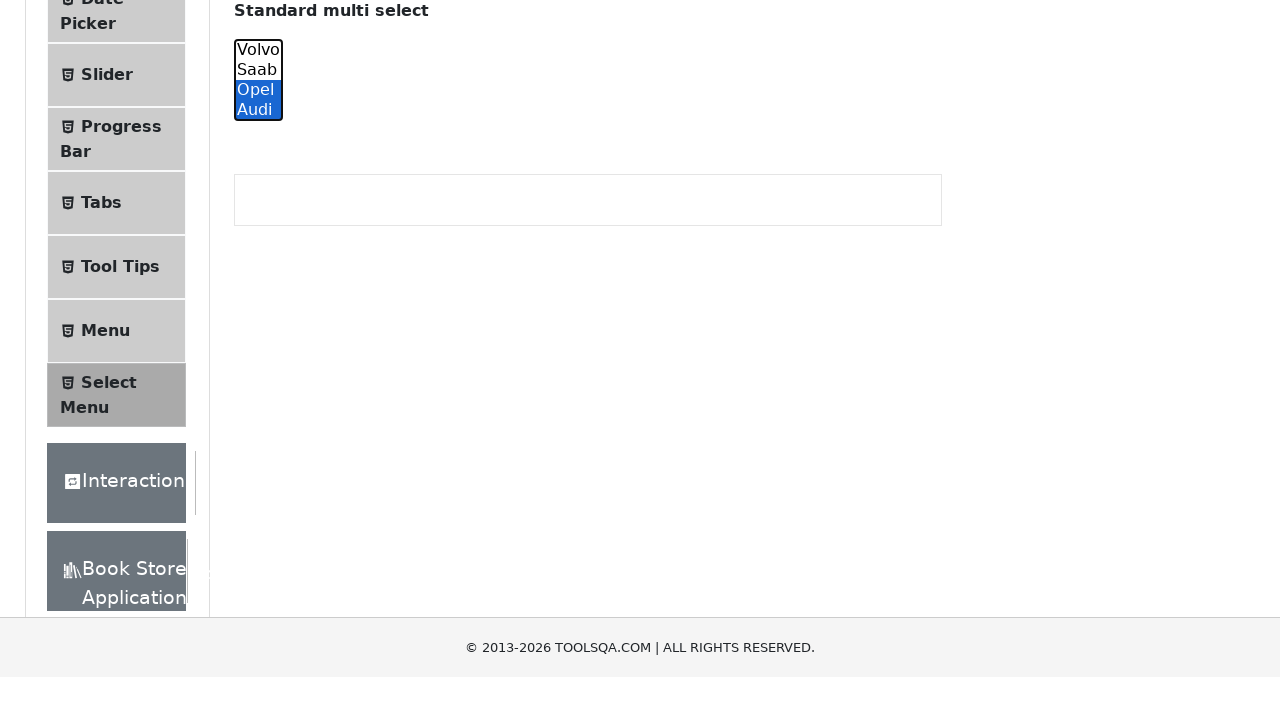

Deselected option 3 using Ctrl+click at (258, 360) on select#cars >> option >> nth=2
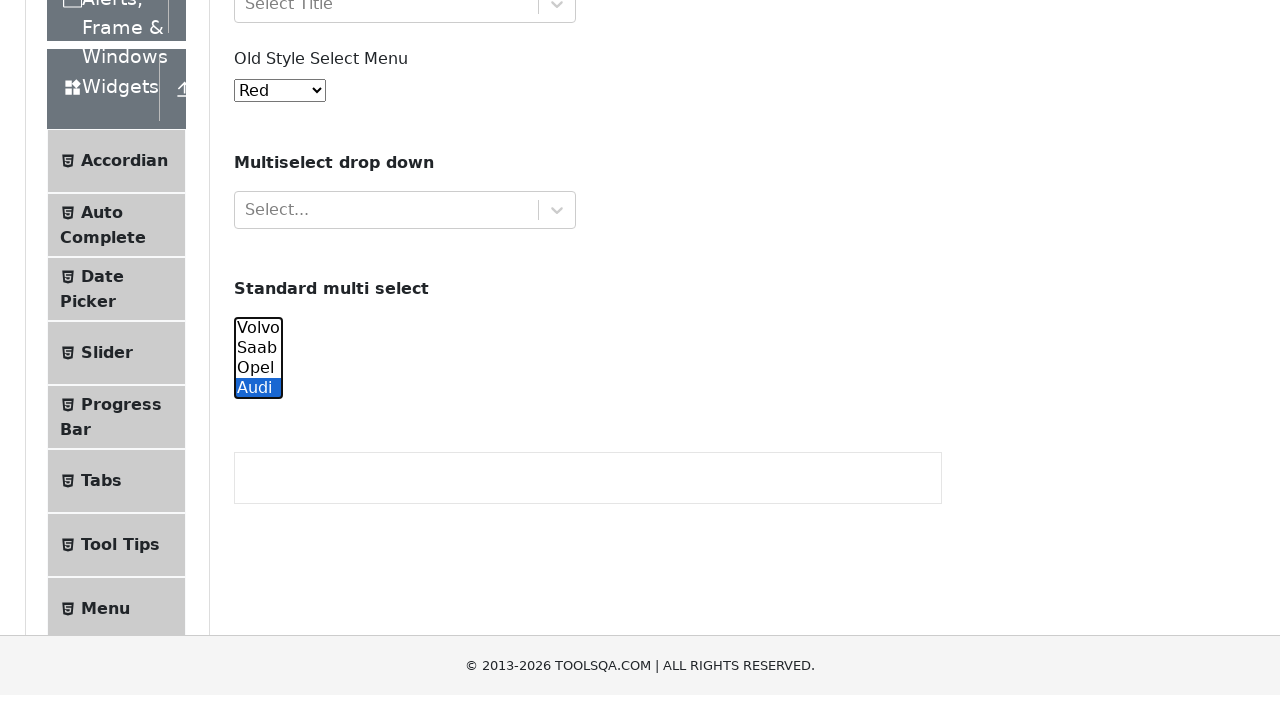

Deselected option 4 using Ctrl+click at (258, 360) on select#cars >> option >> nth=3
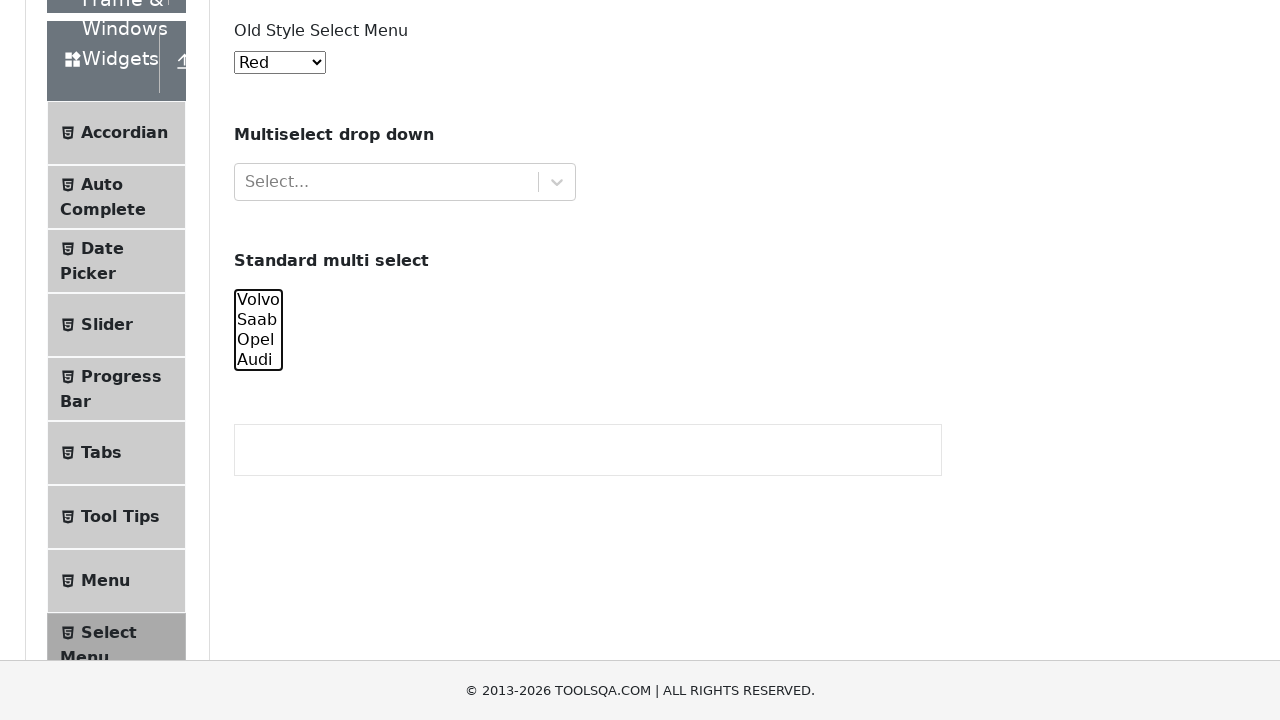

Used JavaScript to deselect all remaining options
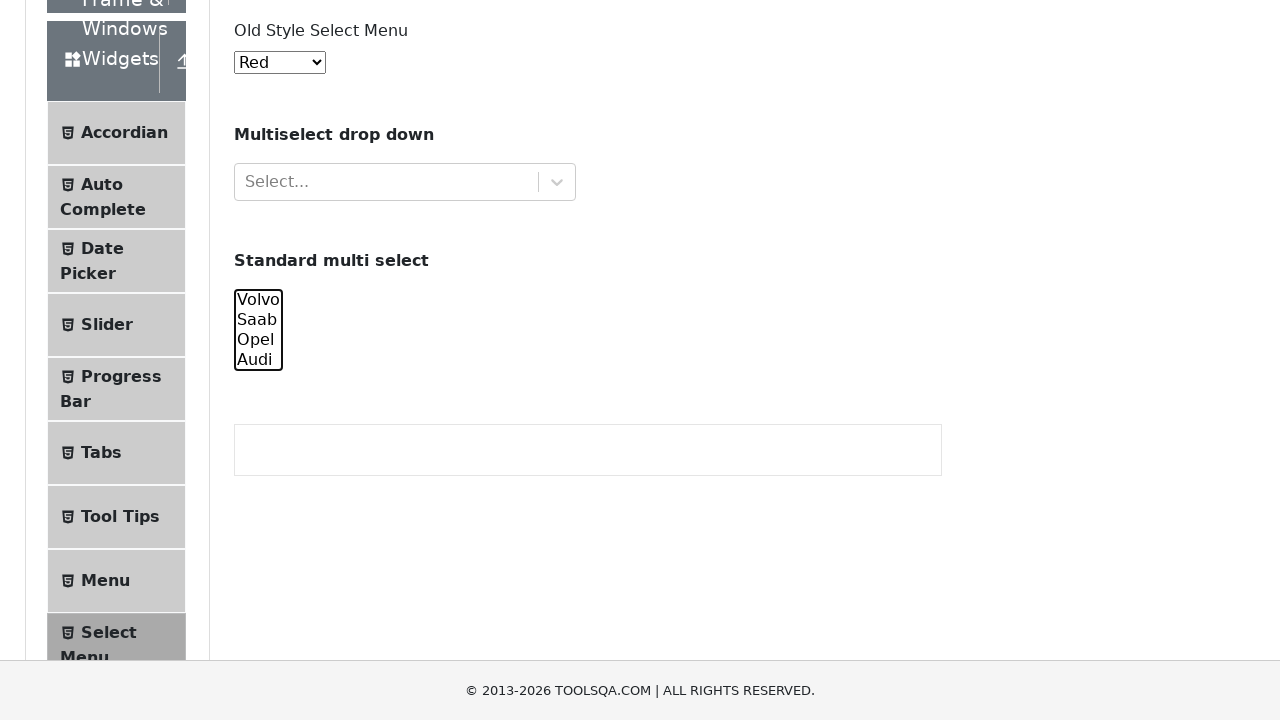

Verified number of selected options: 0
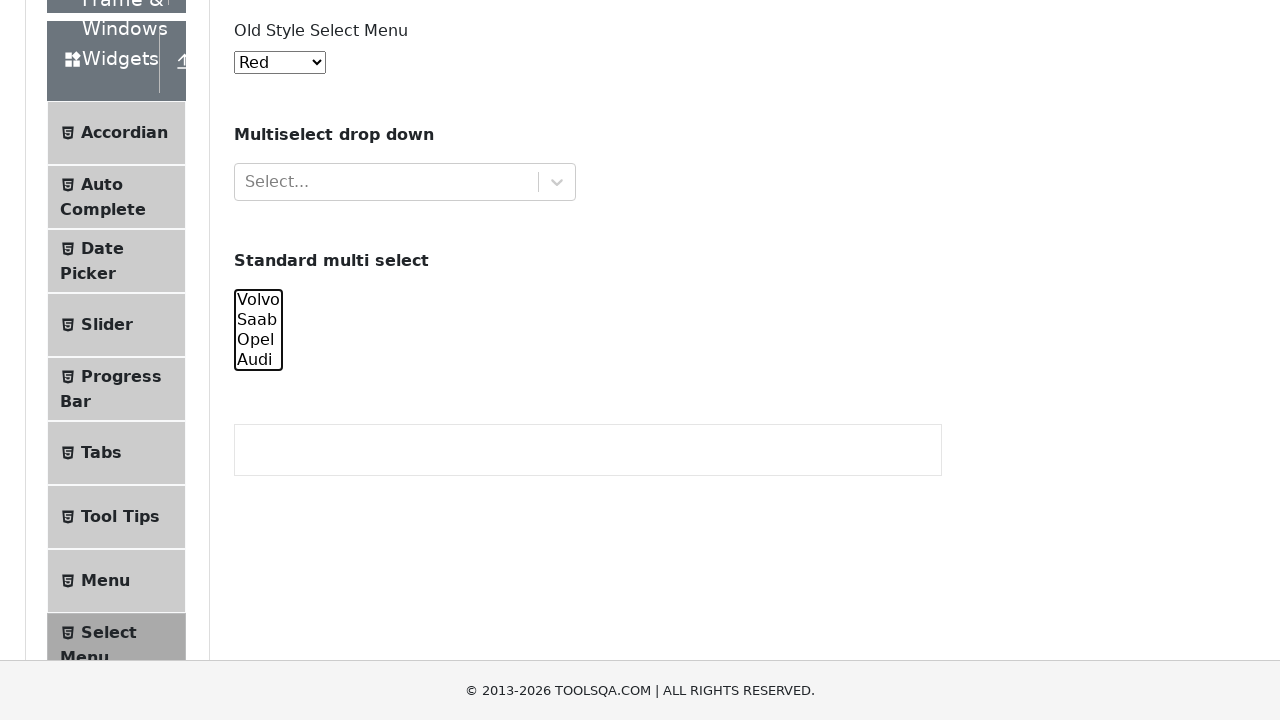

Assertion passed: dropdown is empty
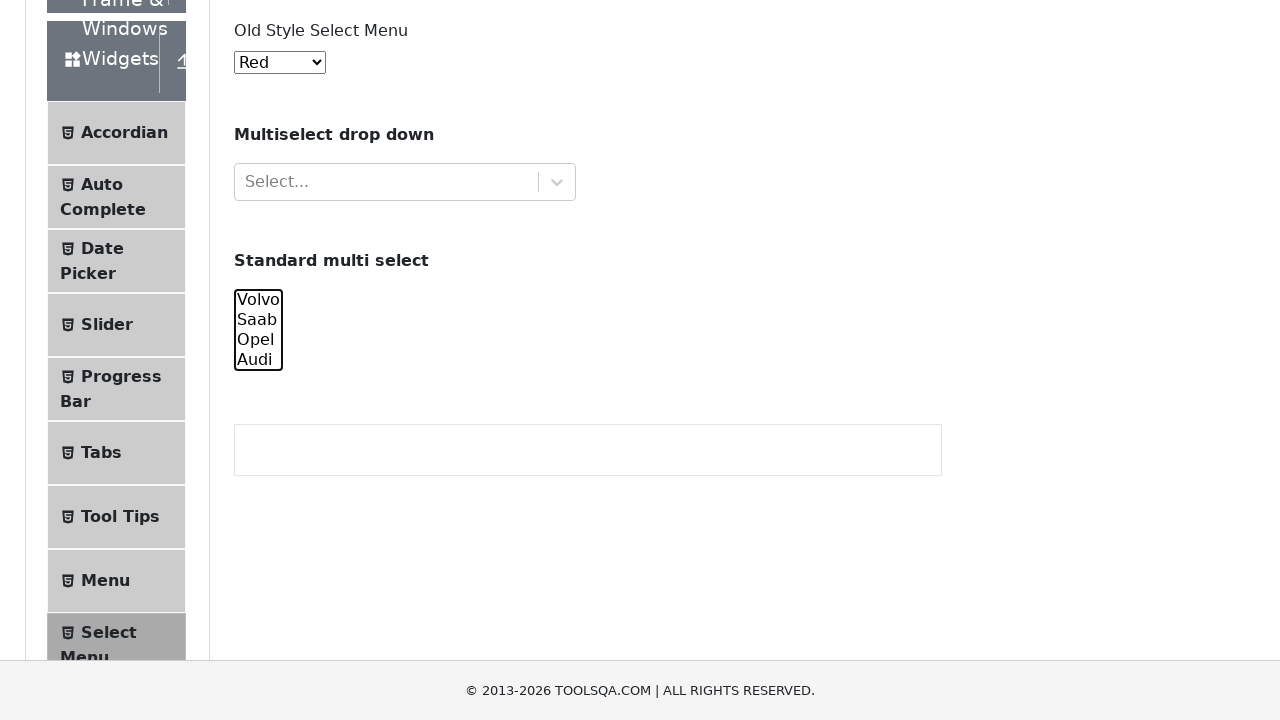

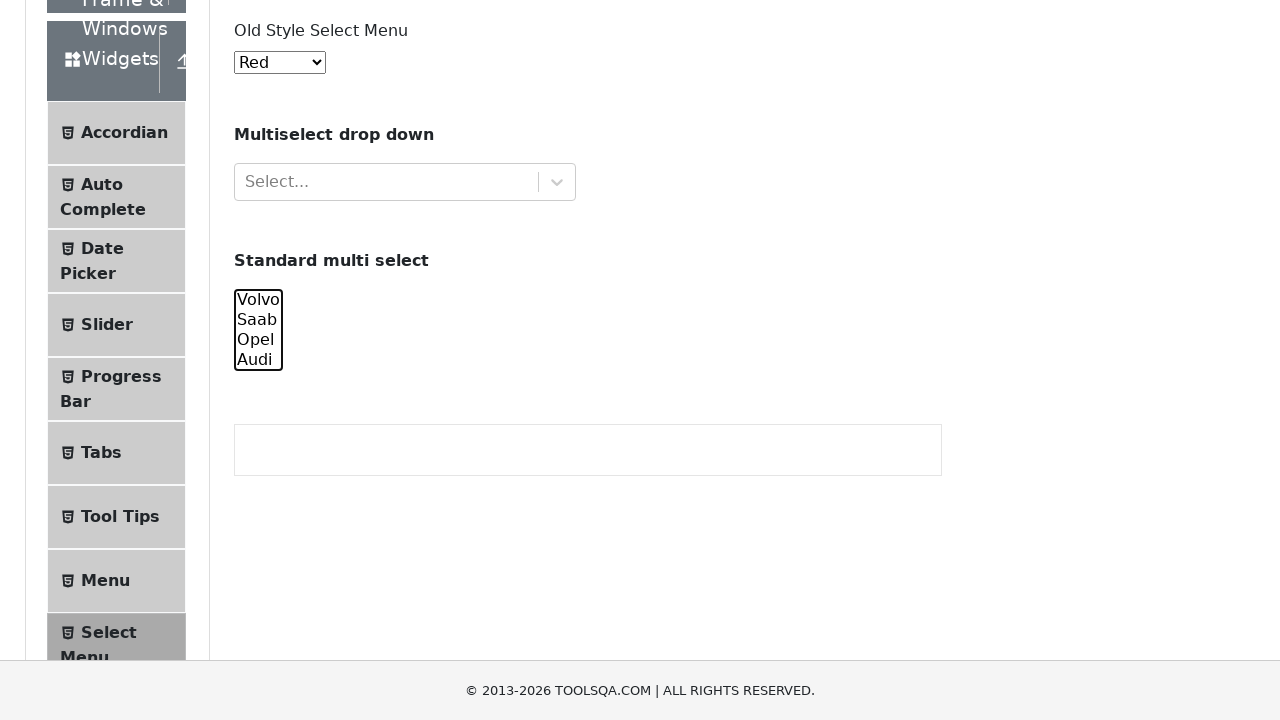